Tests that leading and trailing tabs and spaces are trimmed from todo text on save.

Starting URL: https://todomvc.com/examples/typescript-angular/#/

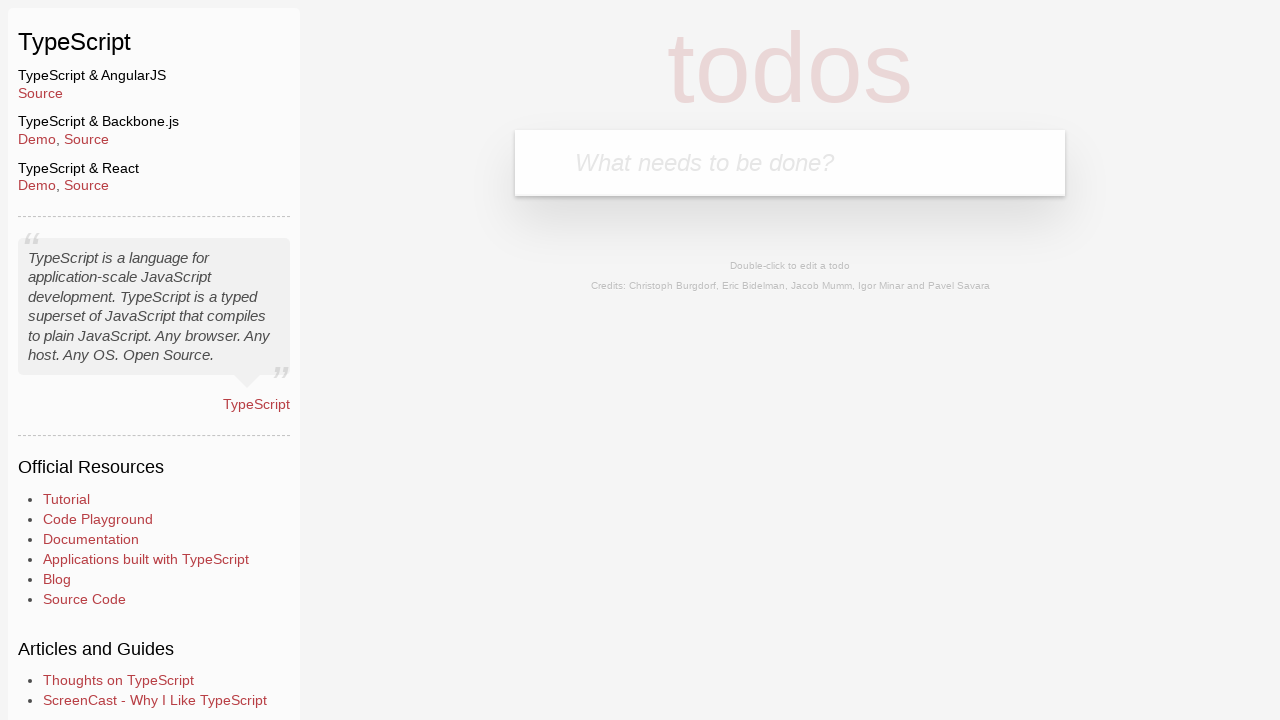

Filled new todo input with 'Example' on .new-todo
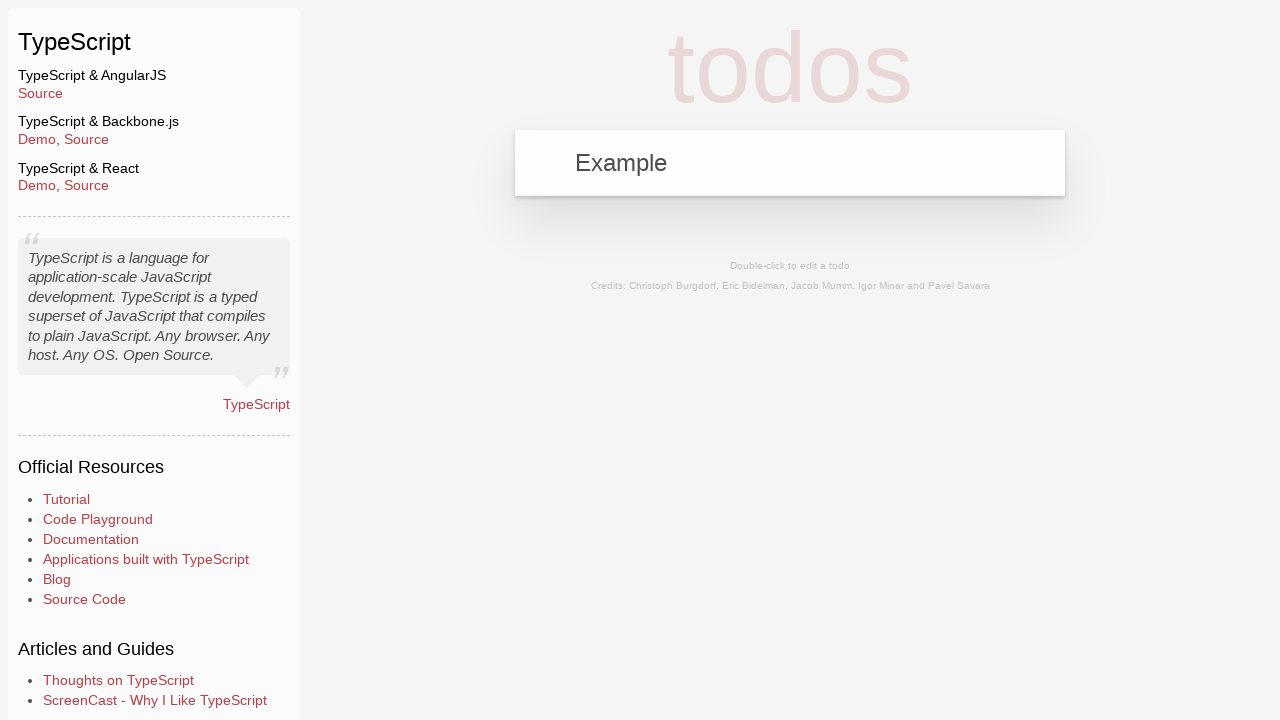

Pressed Enter to create new todo on .new-todo
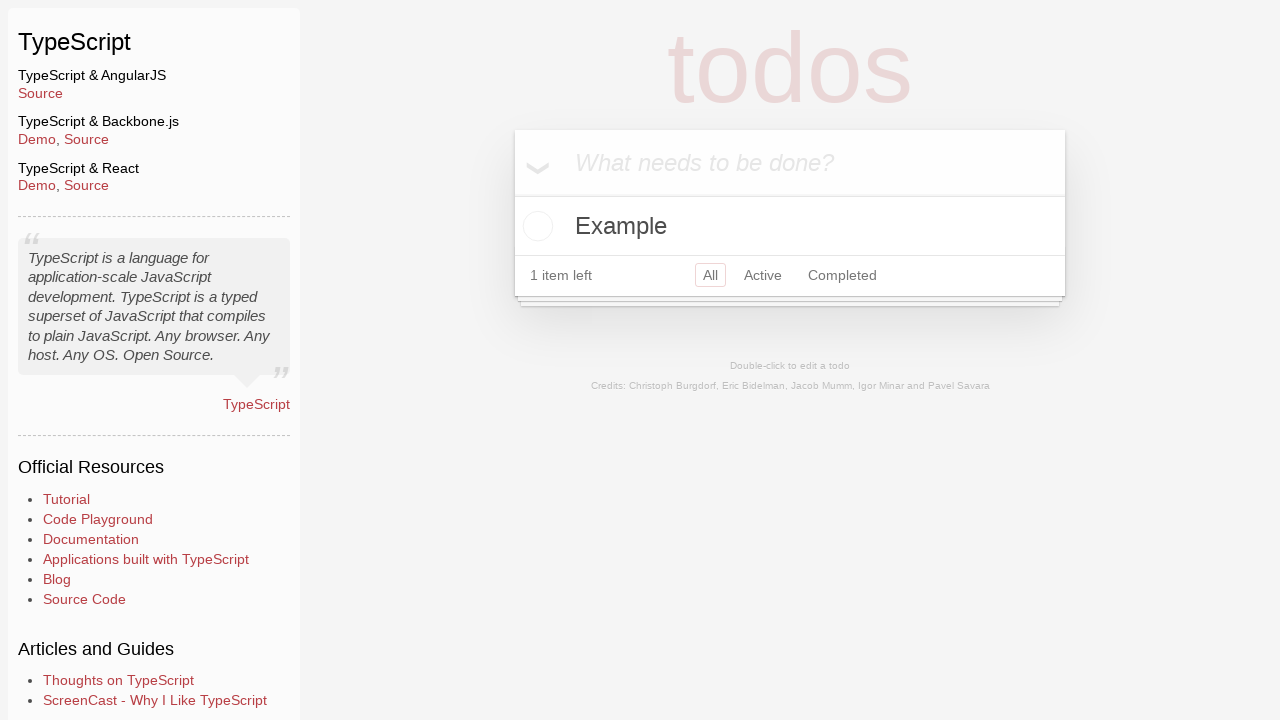

Double-clicked todo to enter edit mode at (790, 226) on text=Example
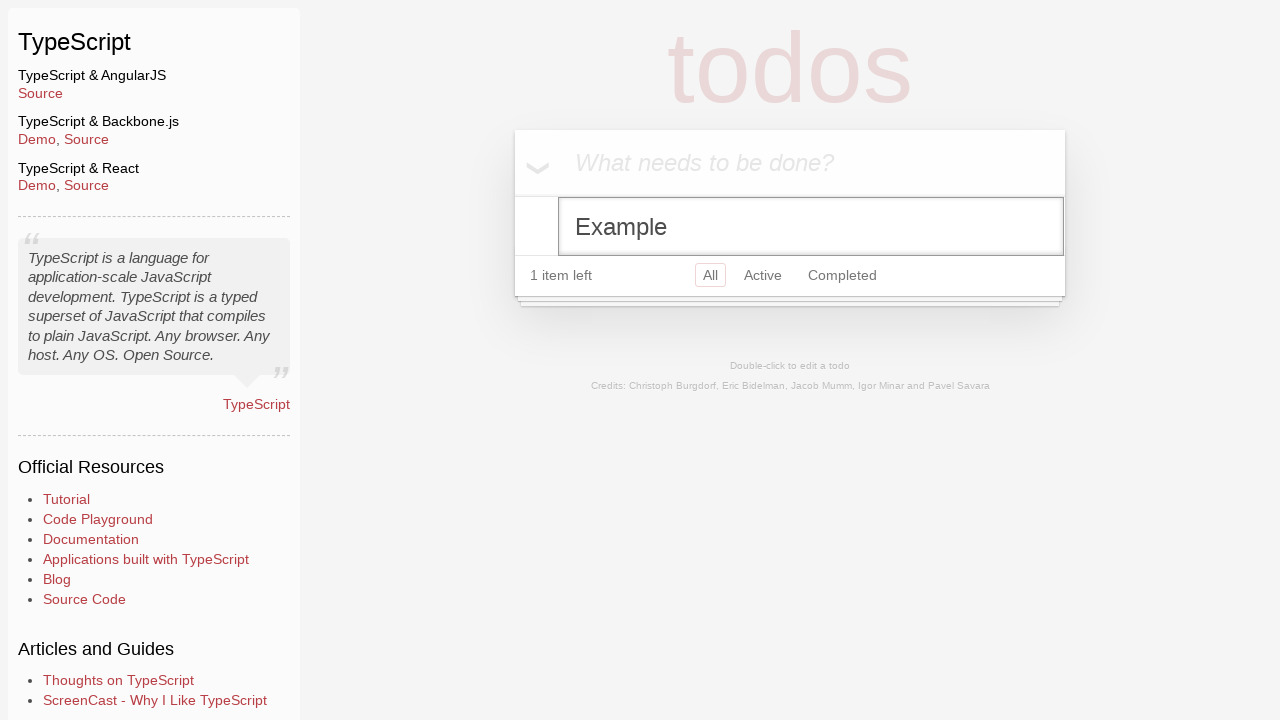

Filled edit field with text containing leading and trailing tabs and spaces on .edit
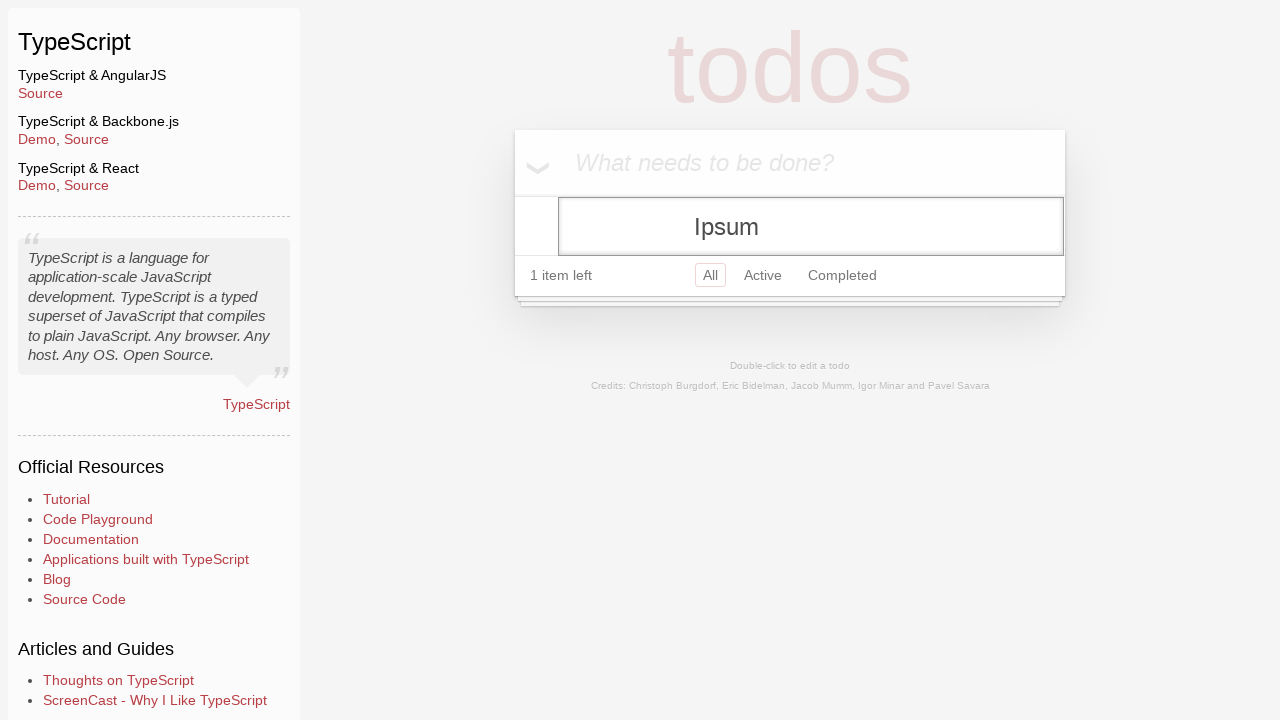

Blurred edit field to trigger save
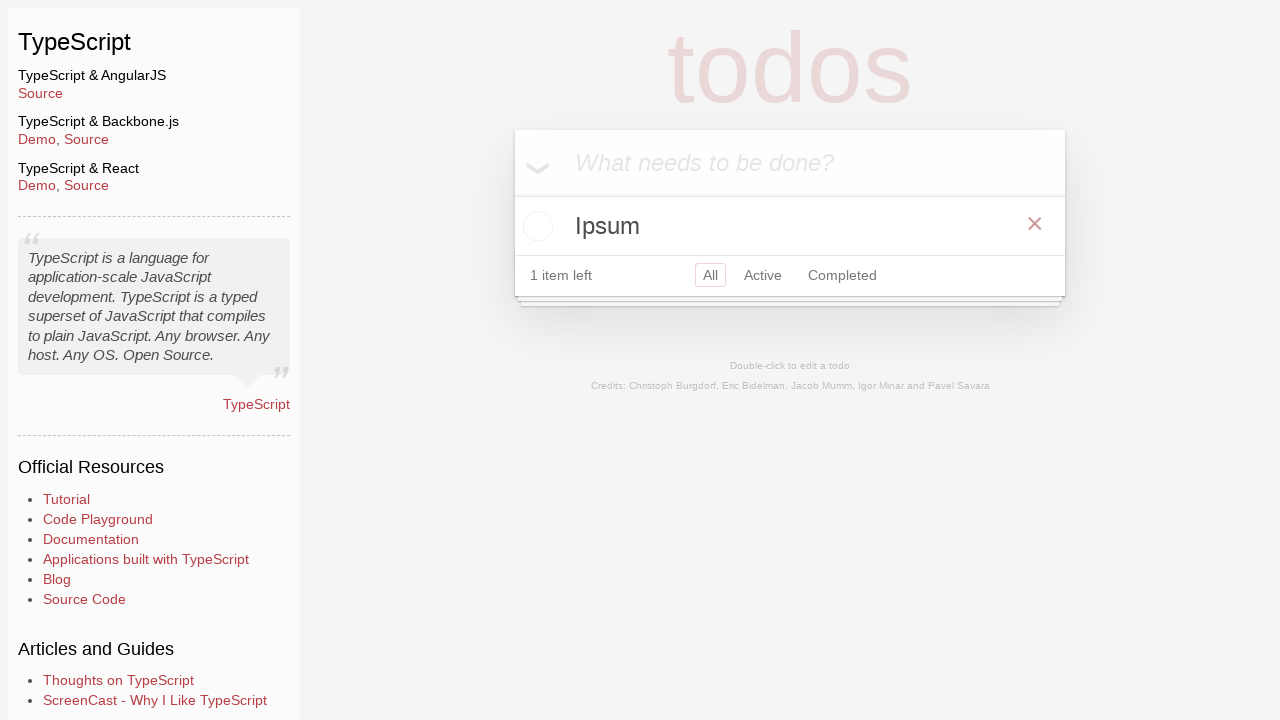

Verified todo text was trimmed to 'Ipsum' without leading and trailing whitespace
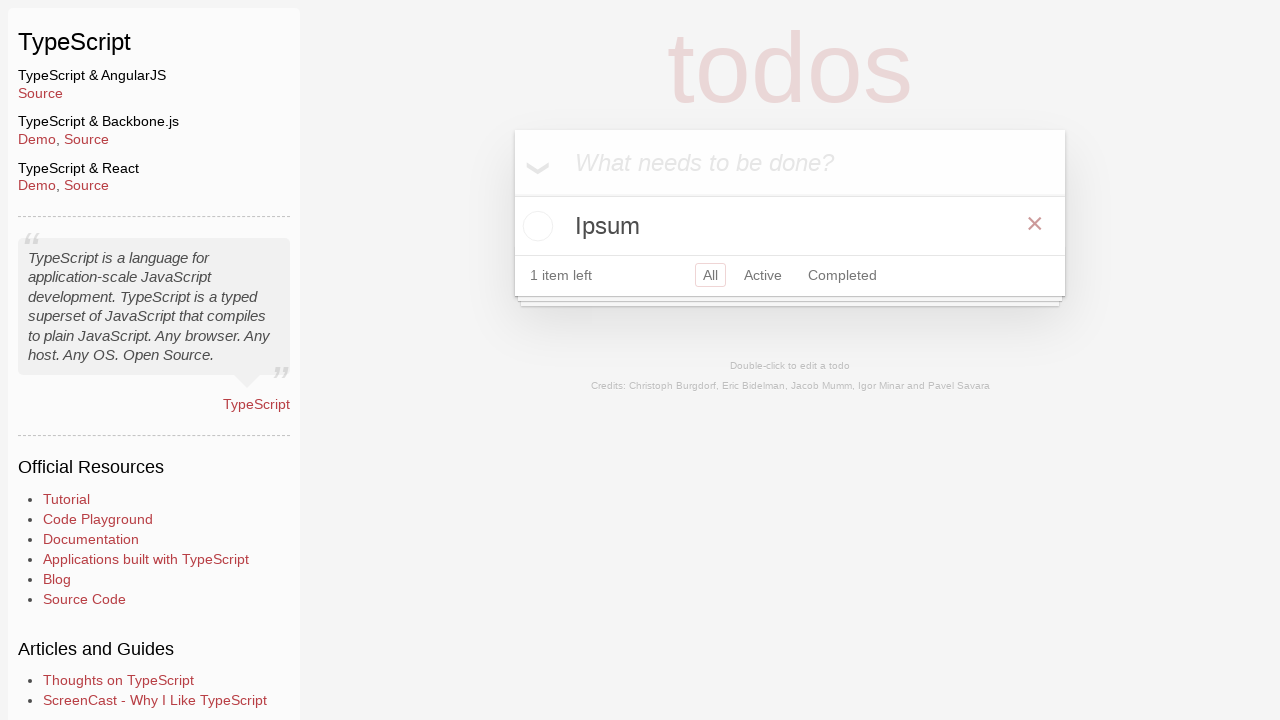

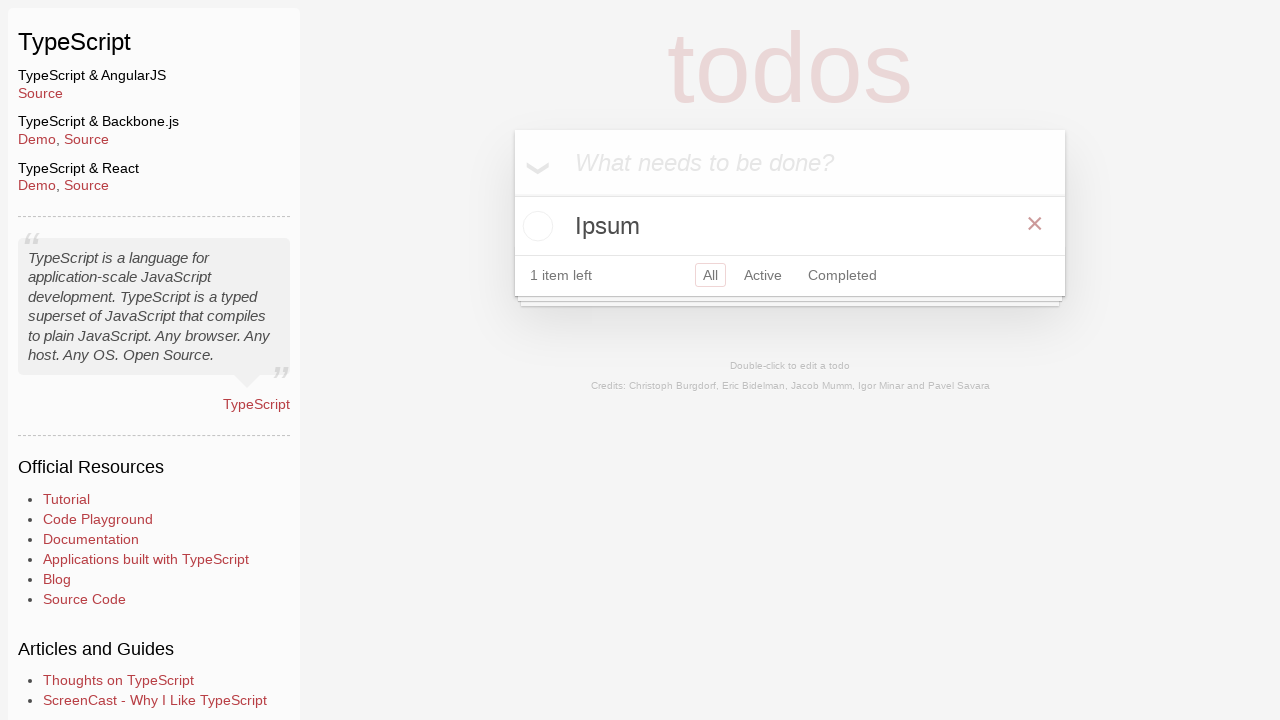